Tests modal dialog functionality by opening a small modal, reading its content, and closing it

Starting URL: https://demoqa.com/modal-dialogs

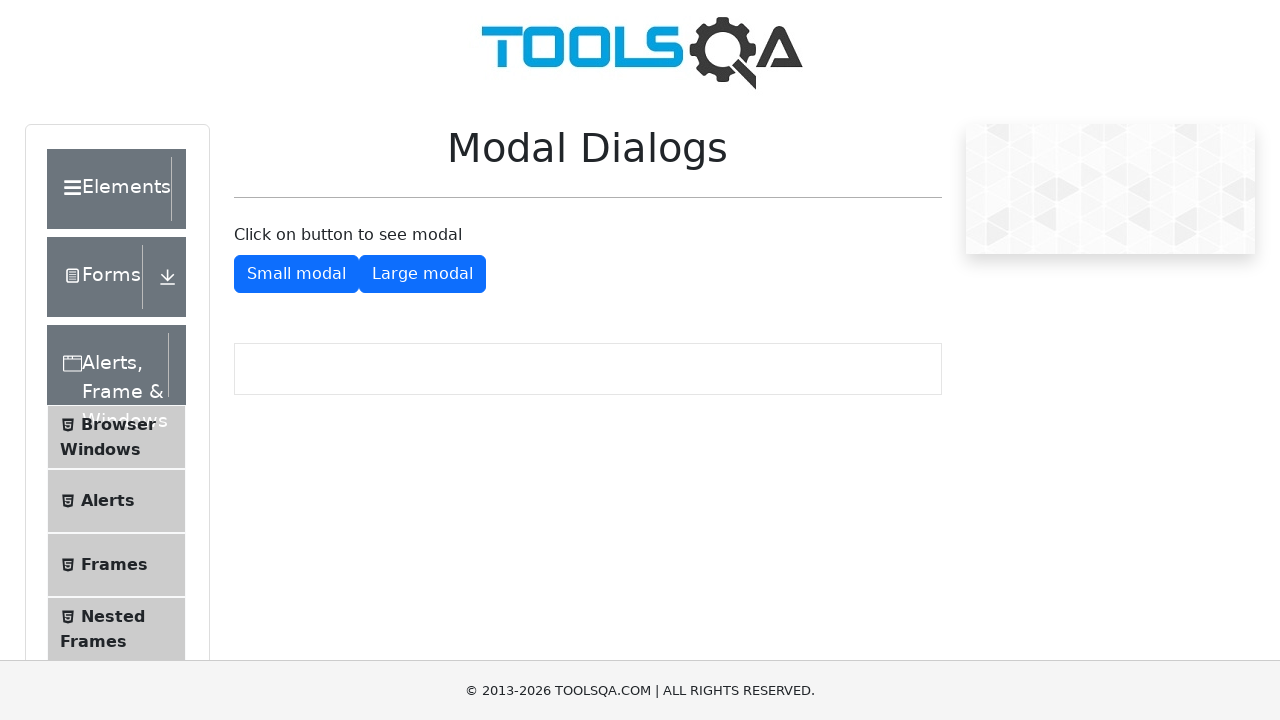

Clicked button to open small modal dialog at (296, 274) on button#showSmallModal
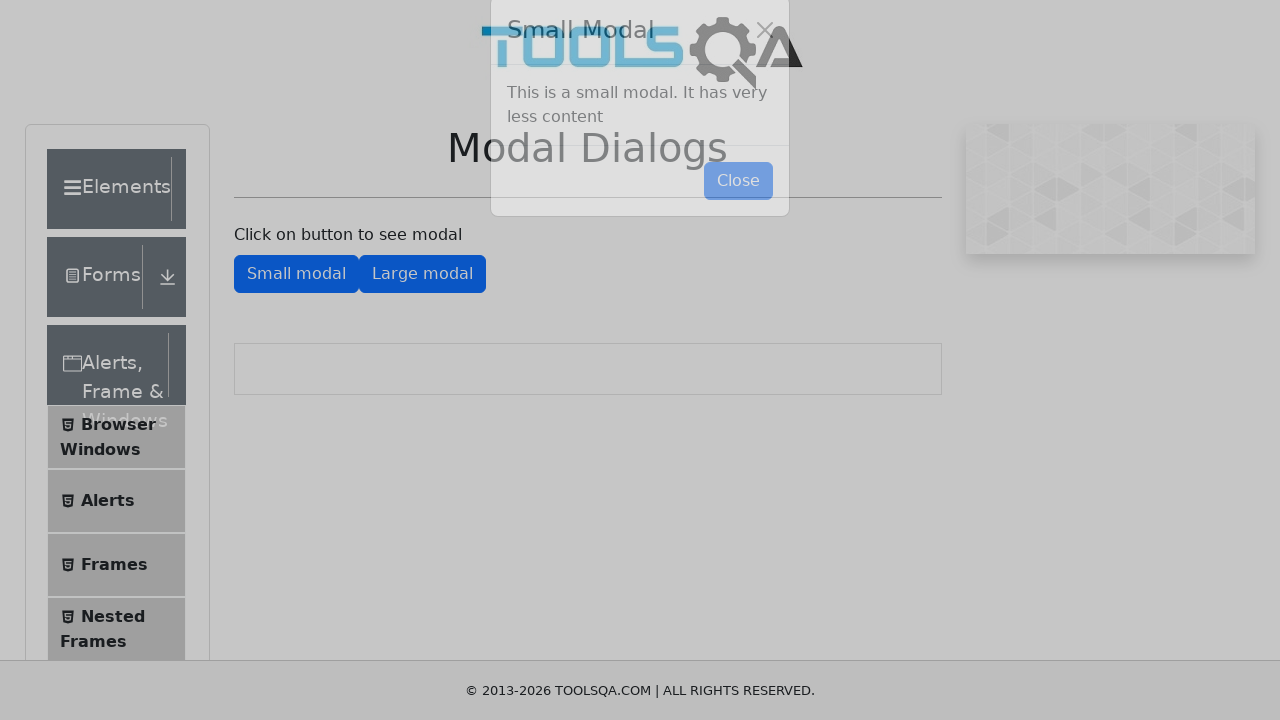

Small modal dialog appeared and is now visible
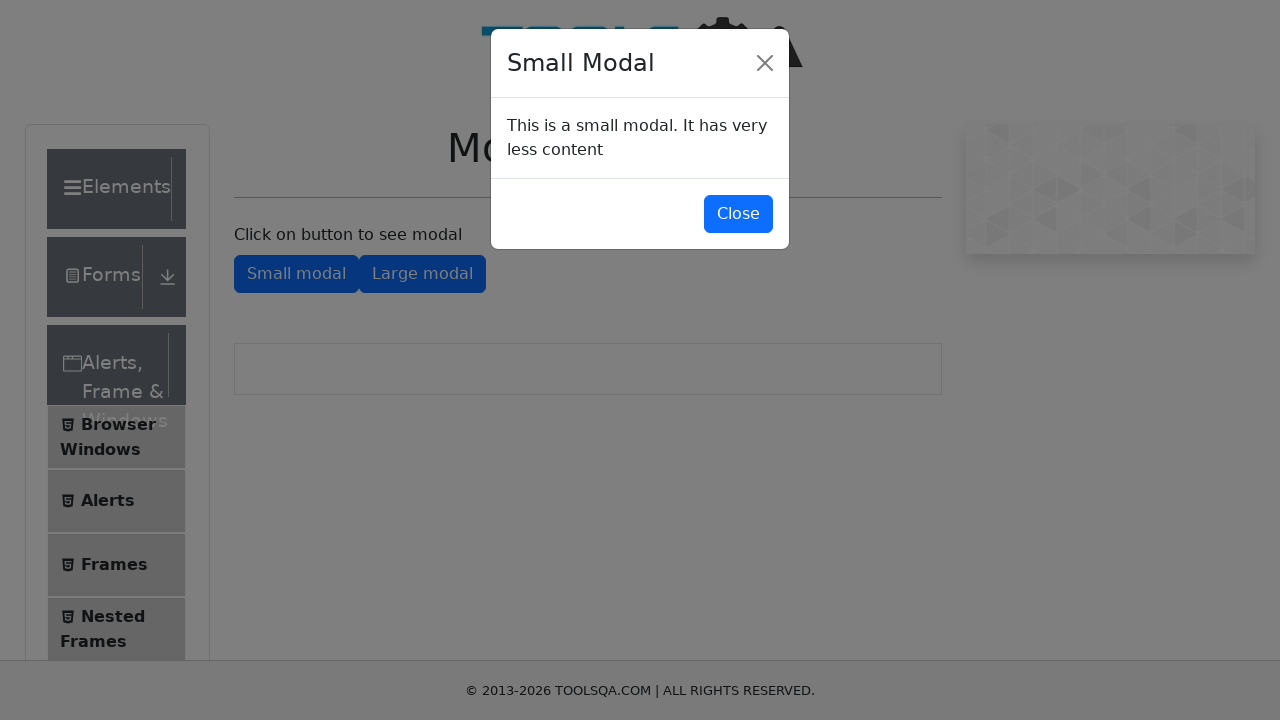

Read modal content: This is a small modal. It has very less content
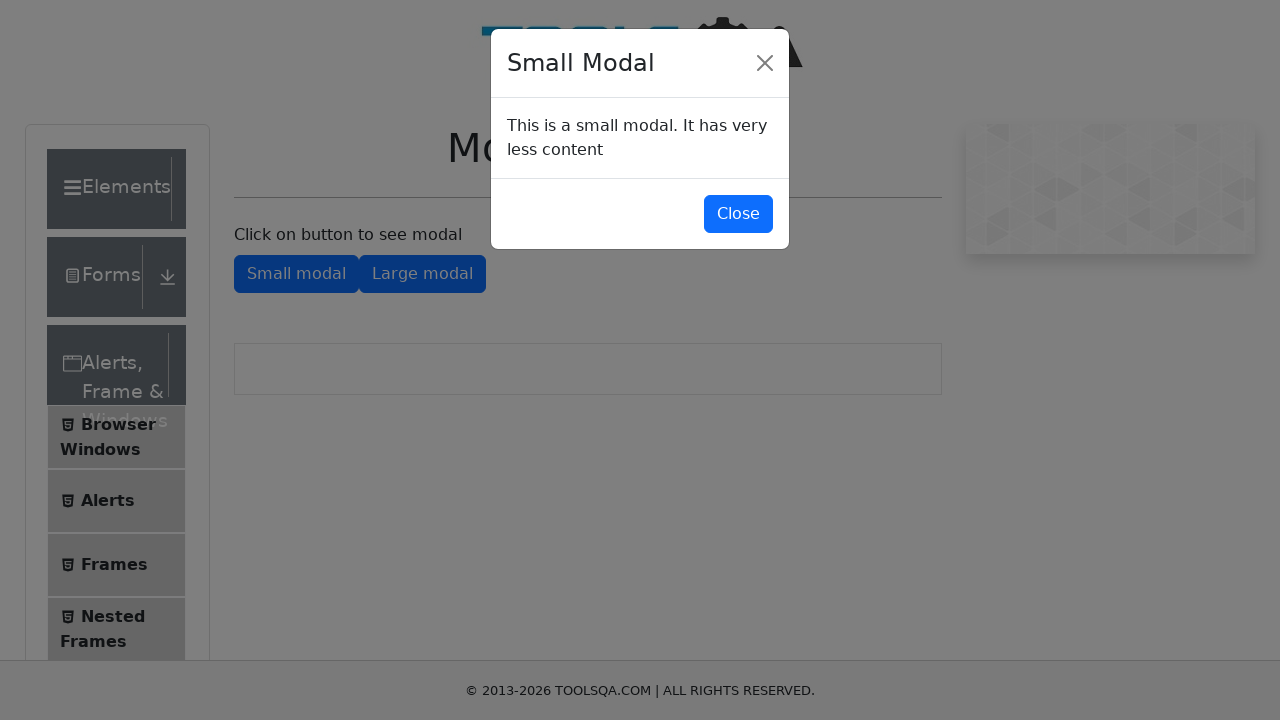

Clicked close button to dismiss the modal at (738, 214) on #closeSmallModal
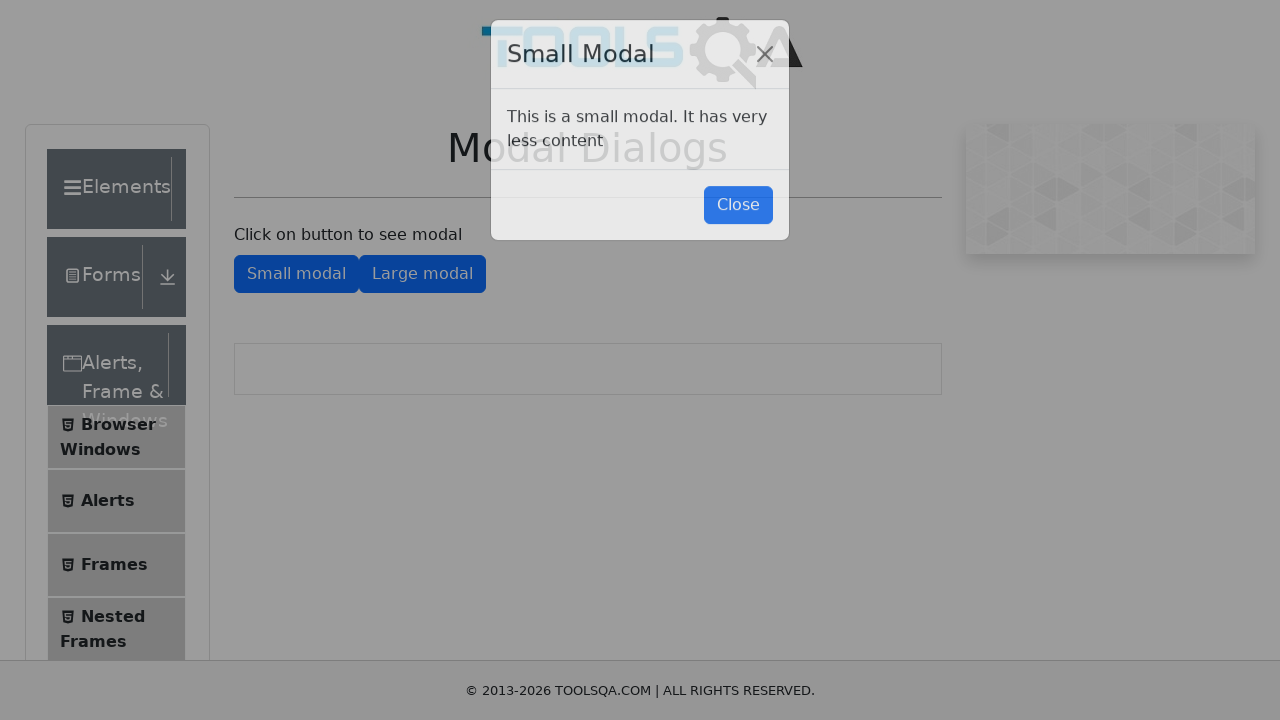

Modal dialog closed and is no longer visible
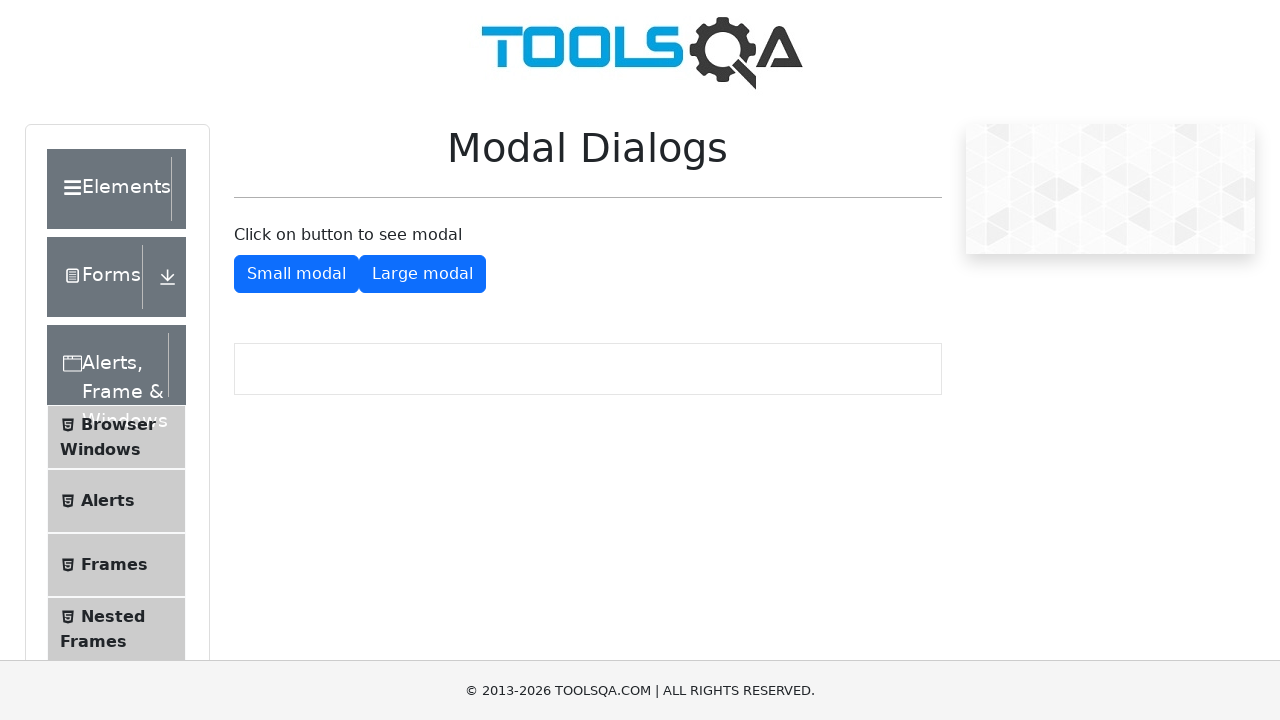

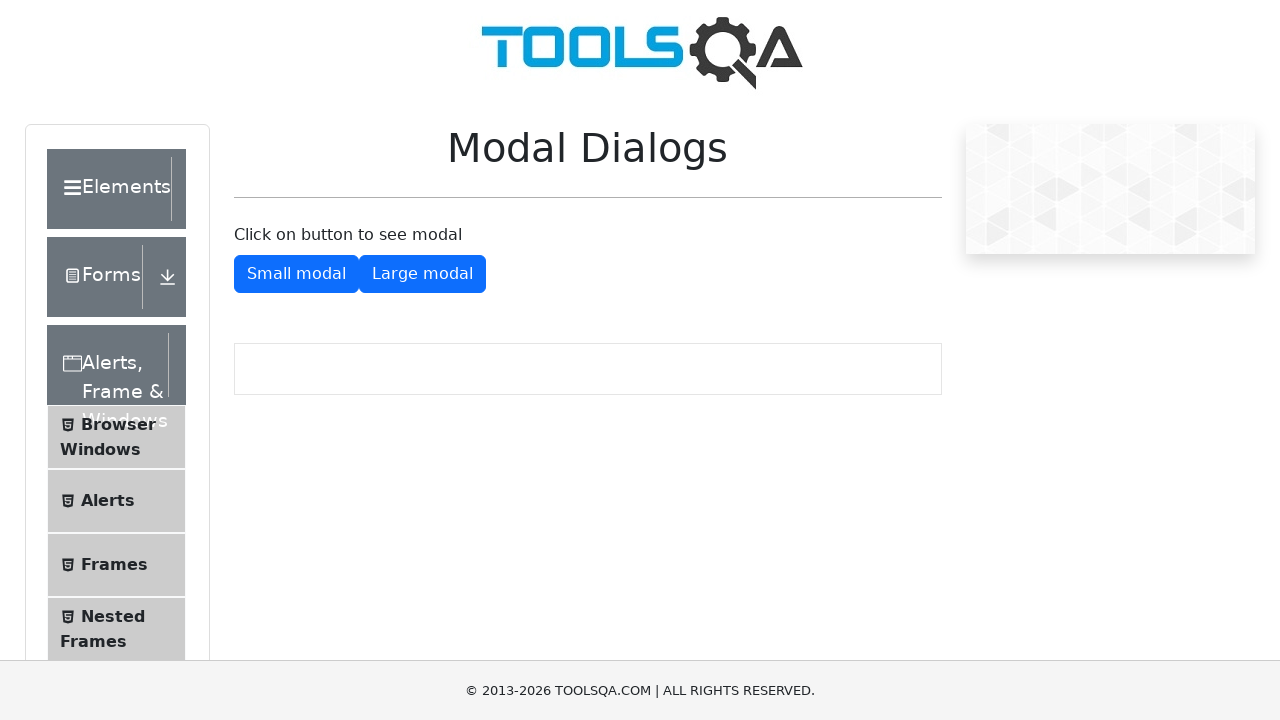